Tests JavaScript alert handling by clicking a button that triggers a confirm dialog and accepting it.

Starting URL: https://demoqa.com/alerts

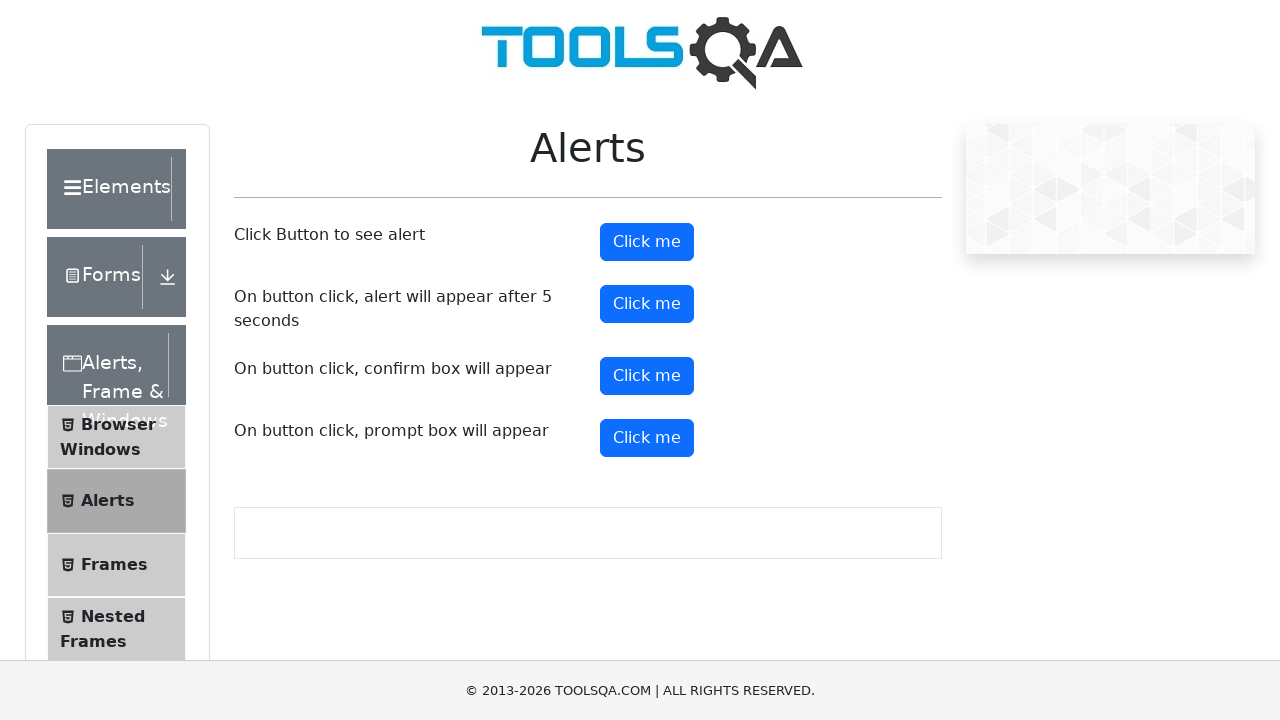

Set up dialog handler to accept confirm dialogs
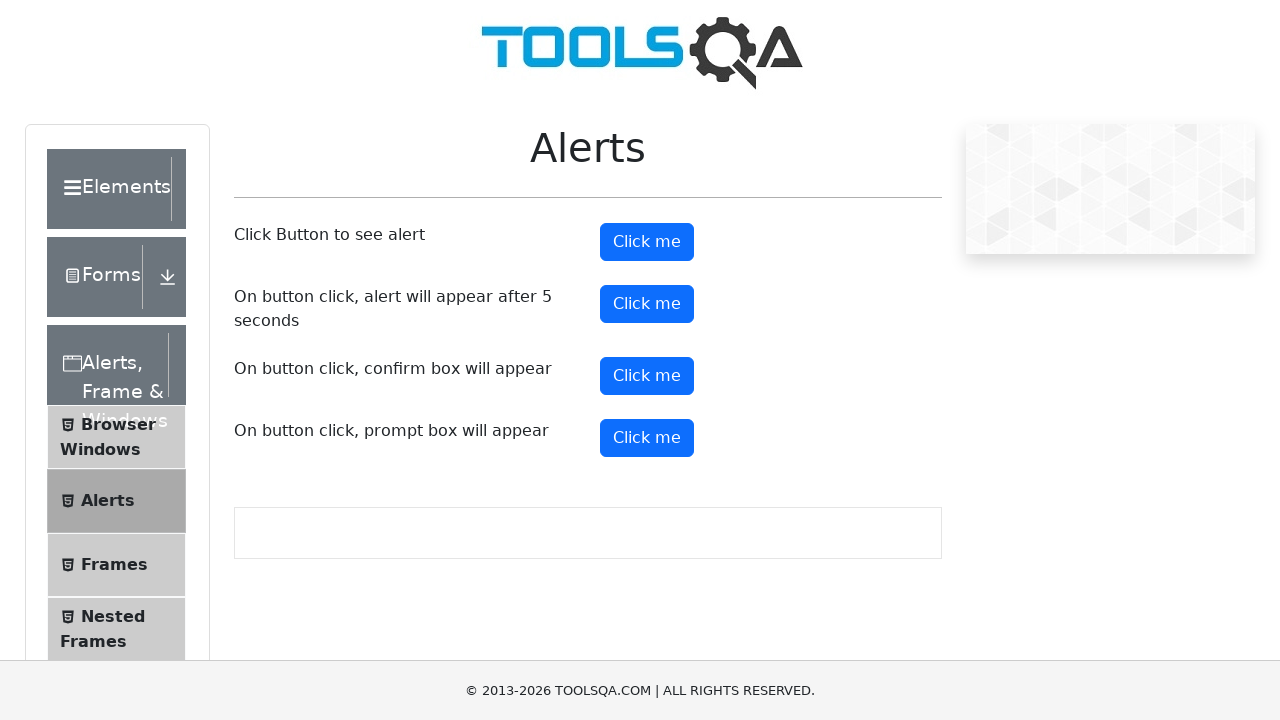

Clicked confirm button to trigger alert dialog at (647, 376) on #confirmButton
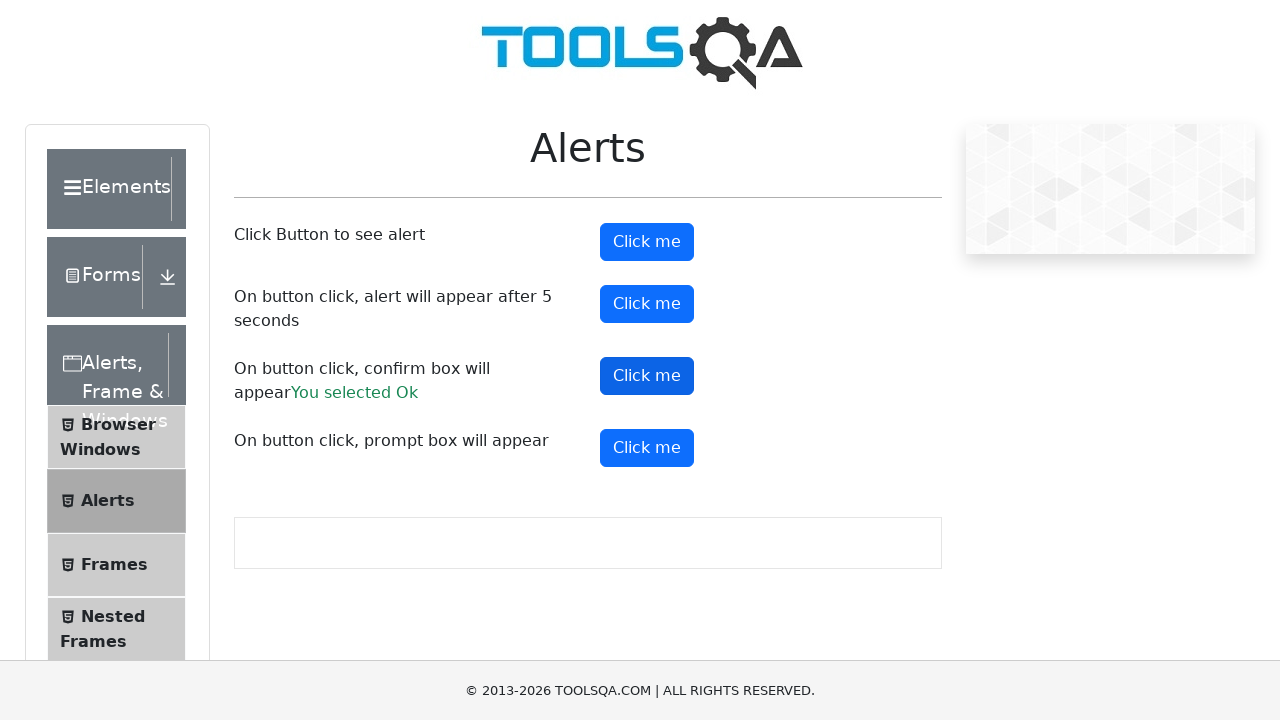

Confirm dialog result appeared on page
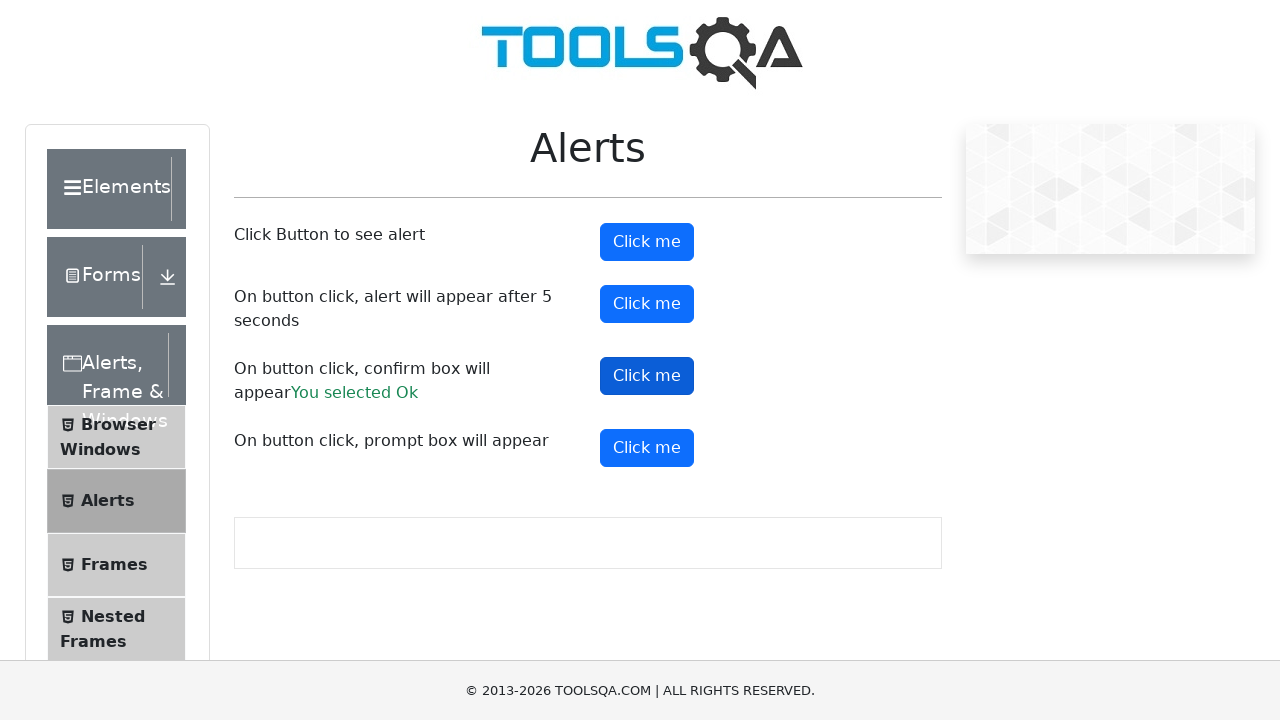

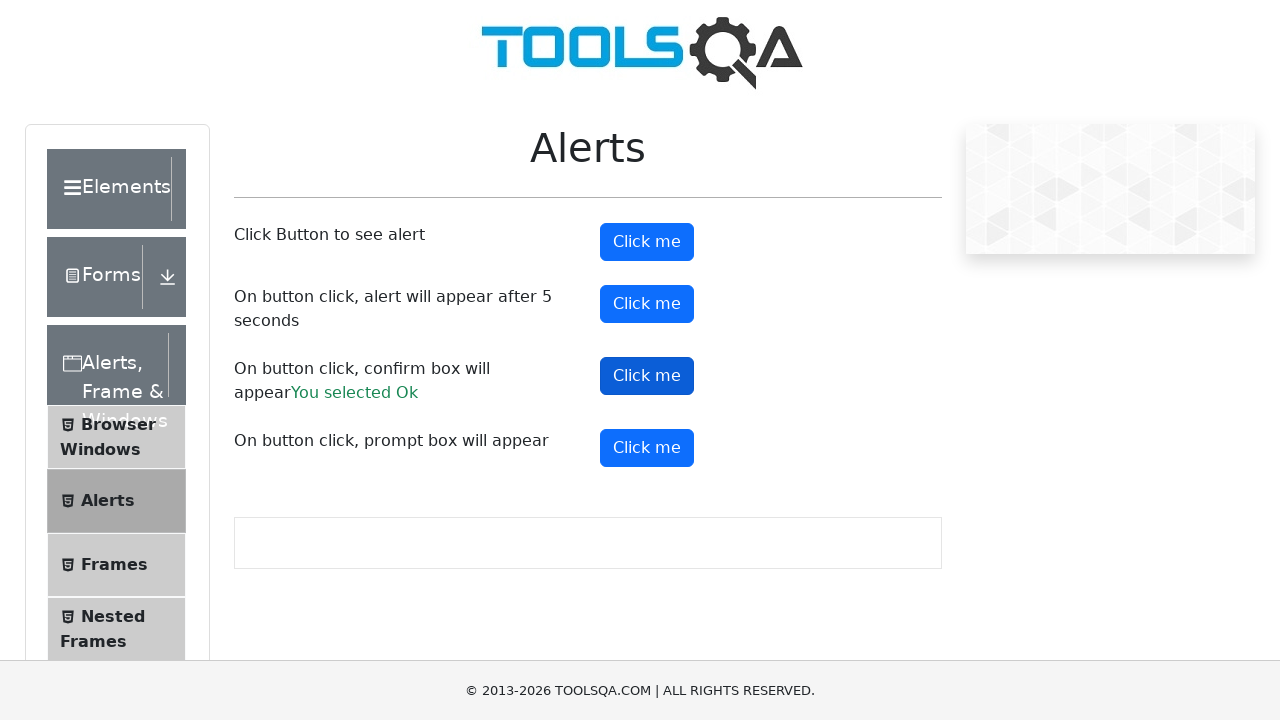